Tests interaction with a static web table by navigating to a test automation practice site, locating the BookTable, and verifying table rows, columns, and specific cell content are accessible.

Starting URL: https://testautomationpractice.blogspot.com/

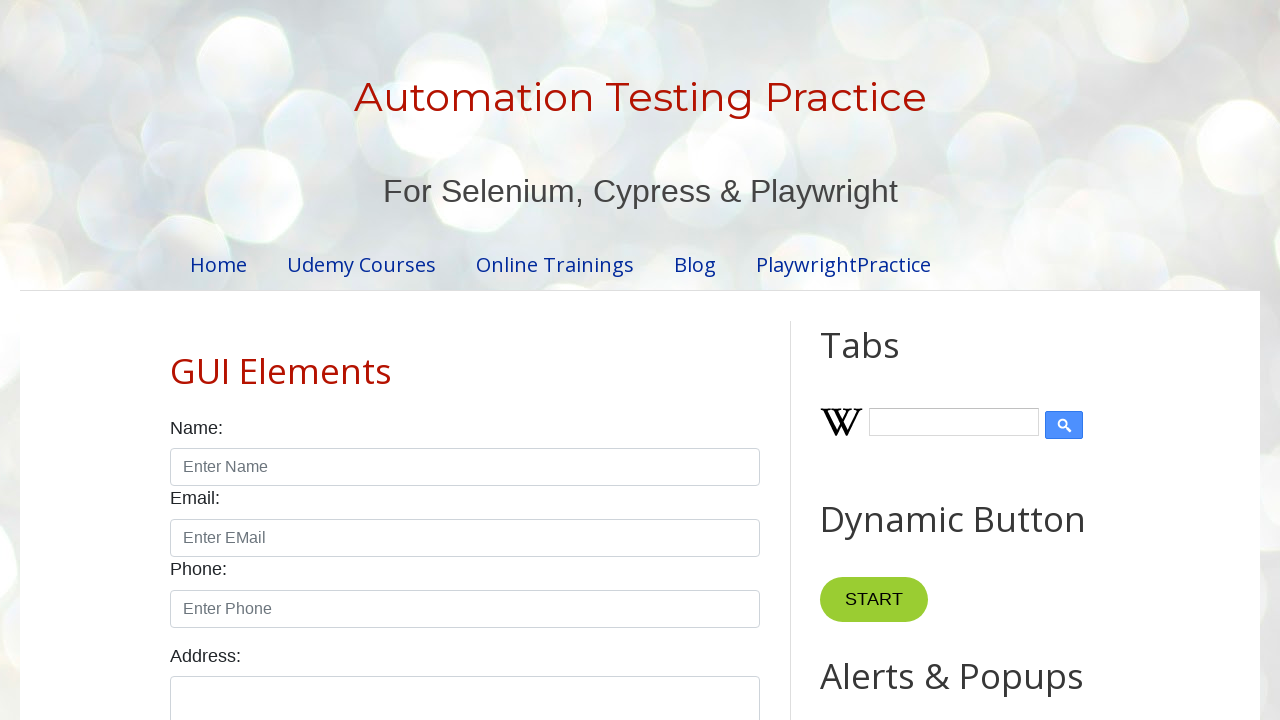

Navigated to test automation practice site
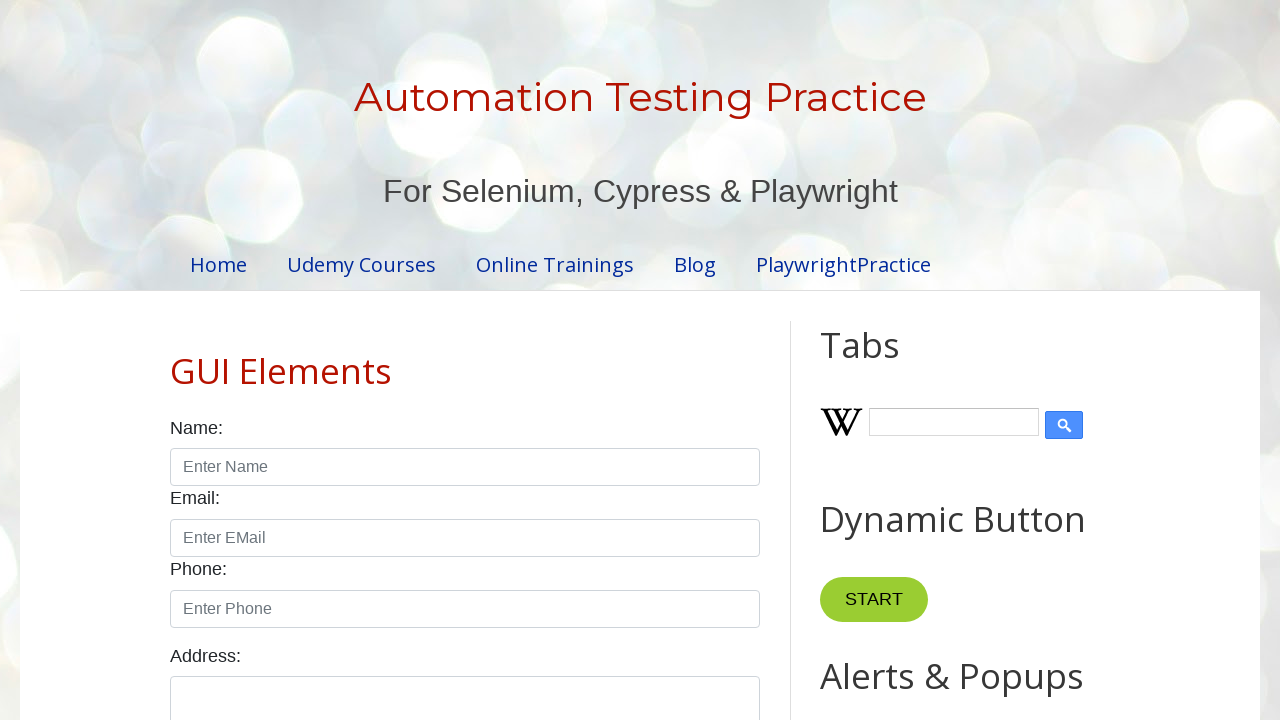

BookTable selector became visible
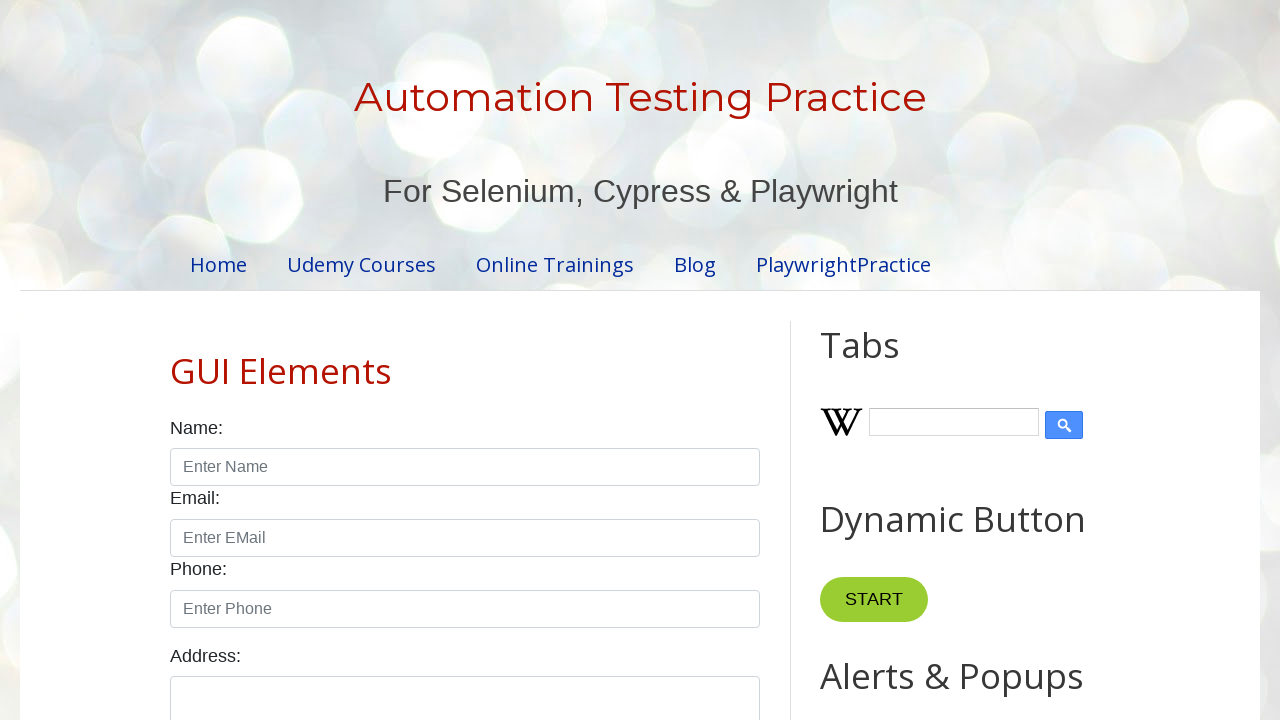

Verified table rows exist in BookTable
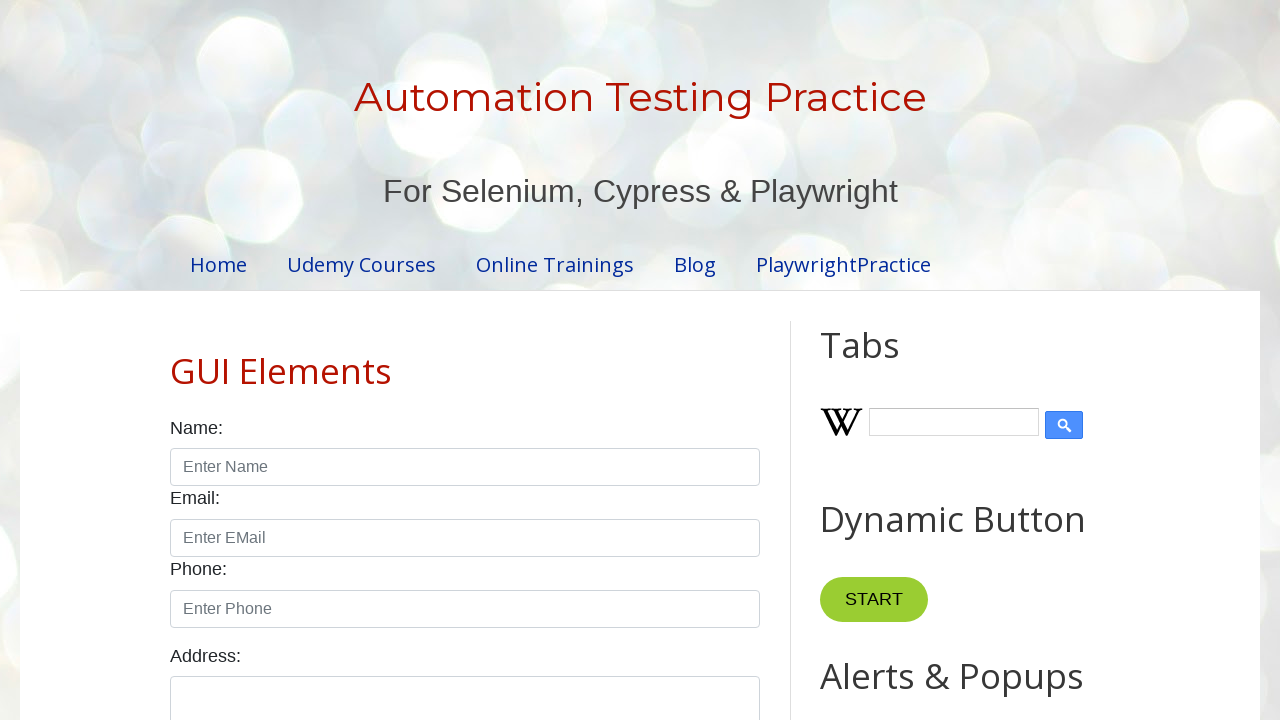

Verified table column headers exist
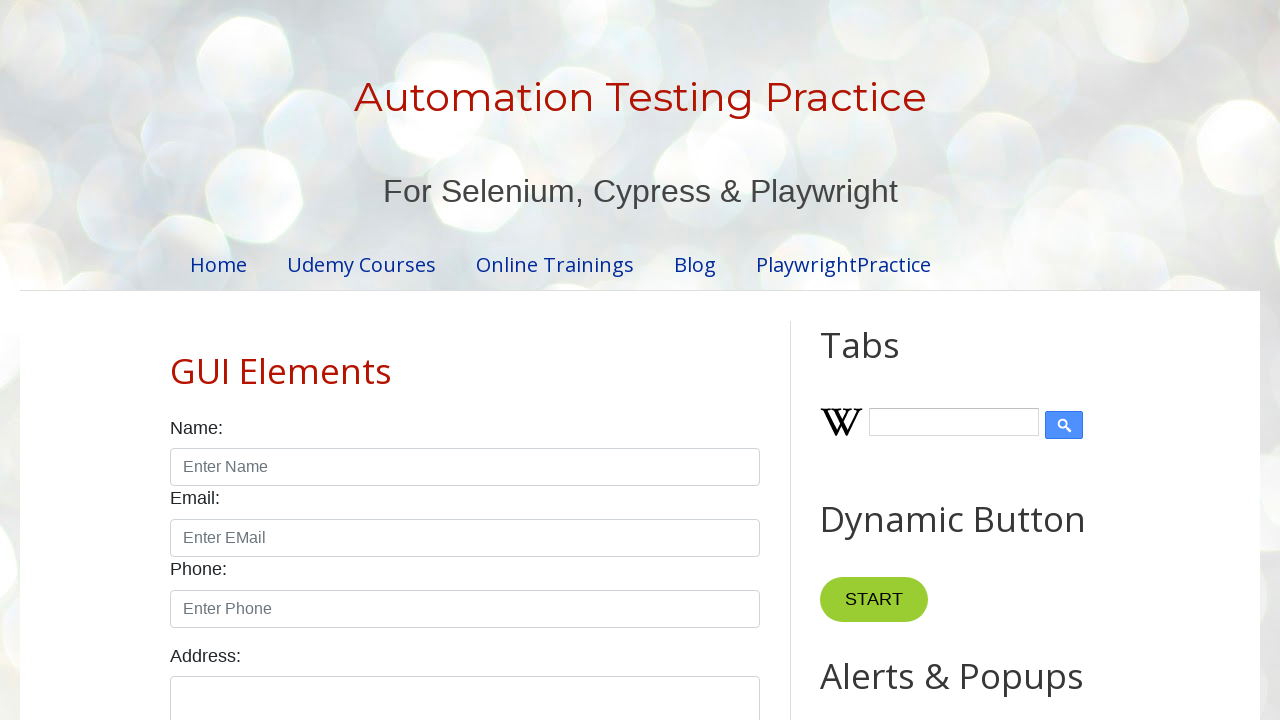

Verified specific cell (row 6, column 1) is accessible and readable
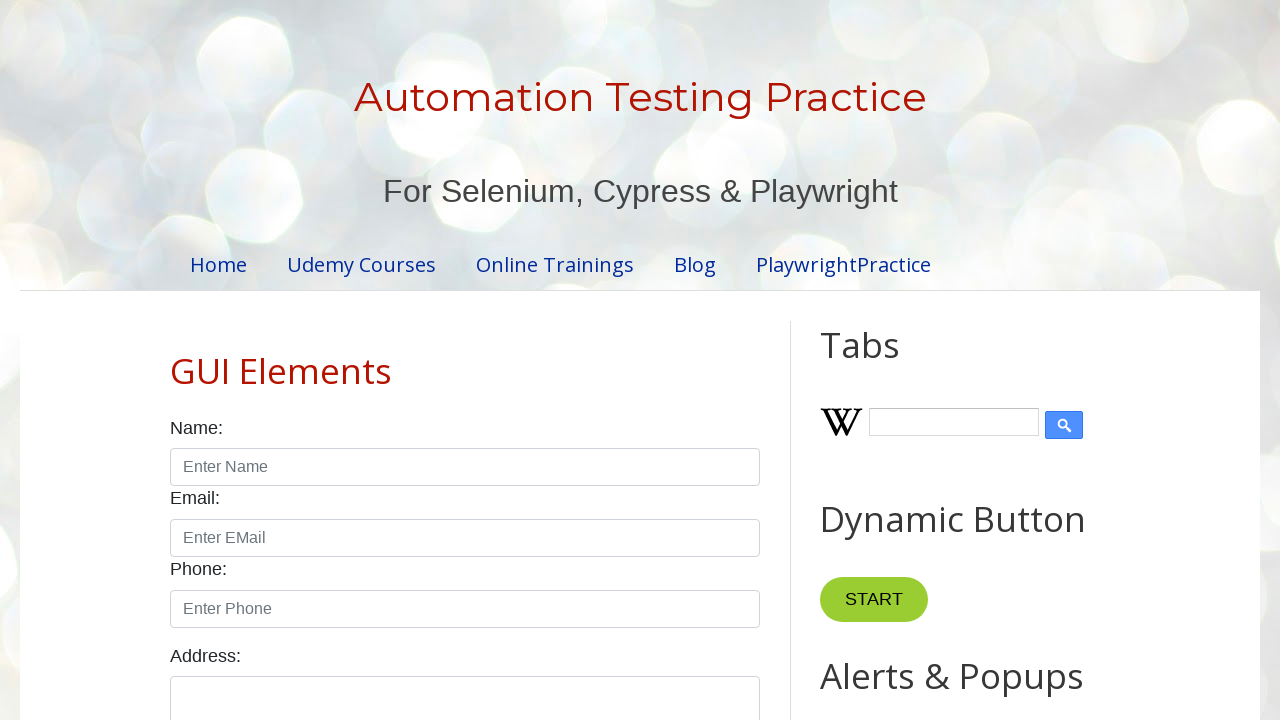

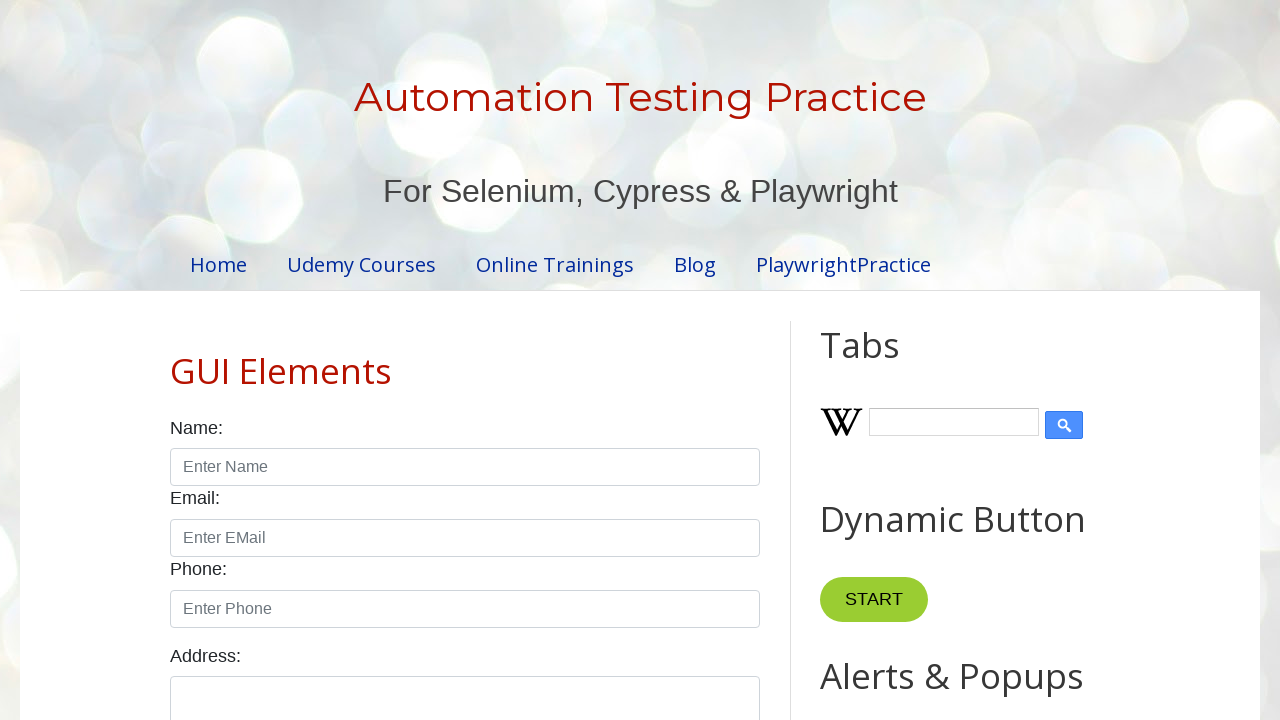